Tests that clicking the first post link navigates to a post page

Starting URL: https://the-frontview.dev

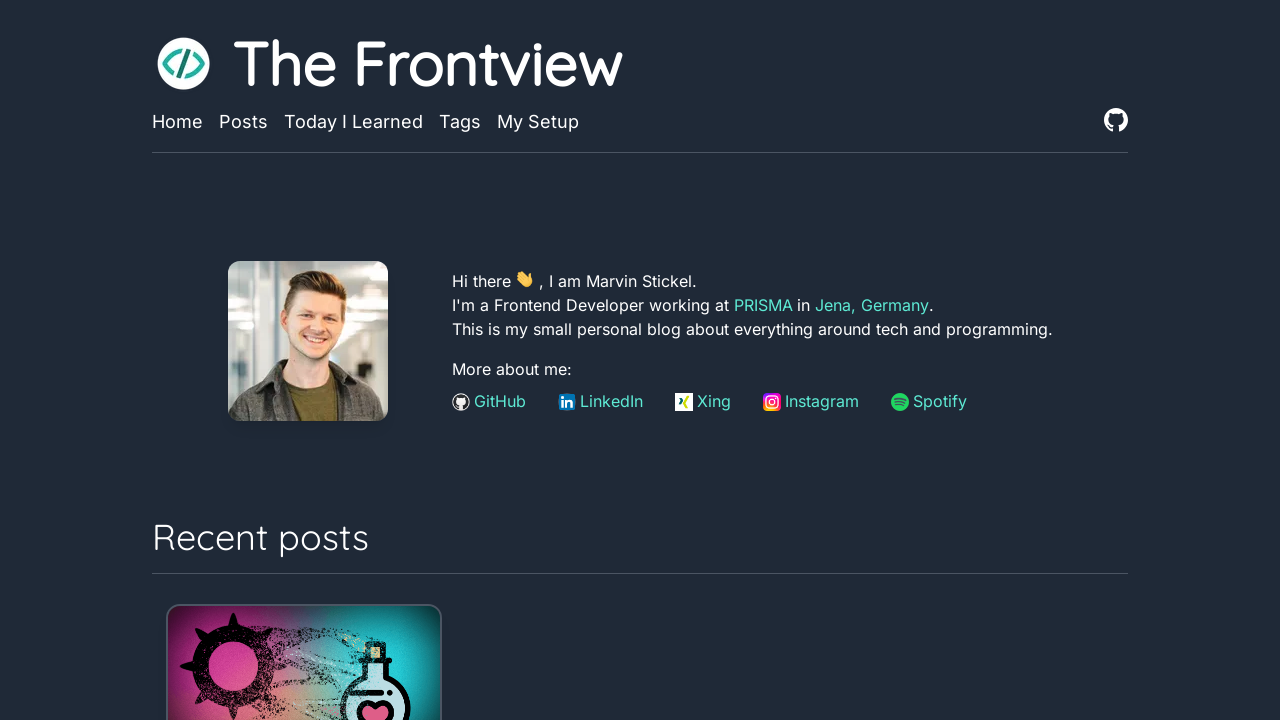

Waited for post list to load
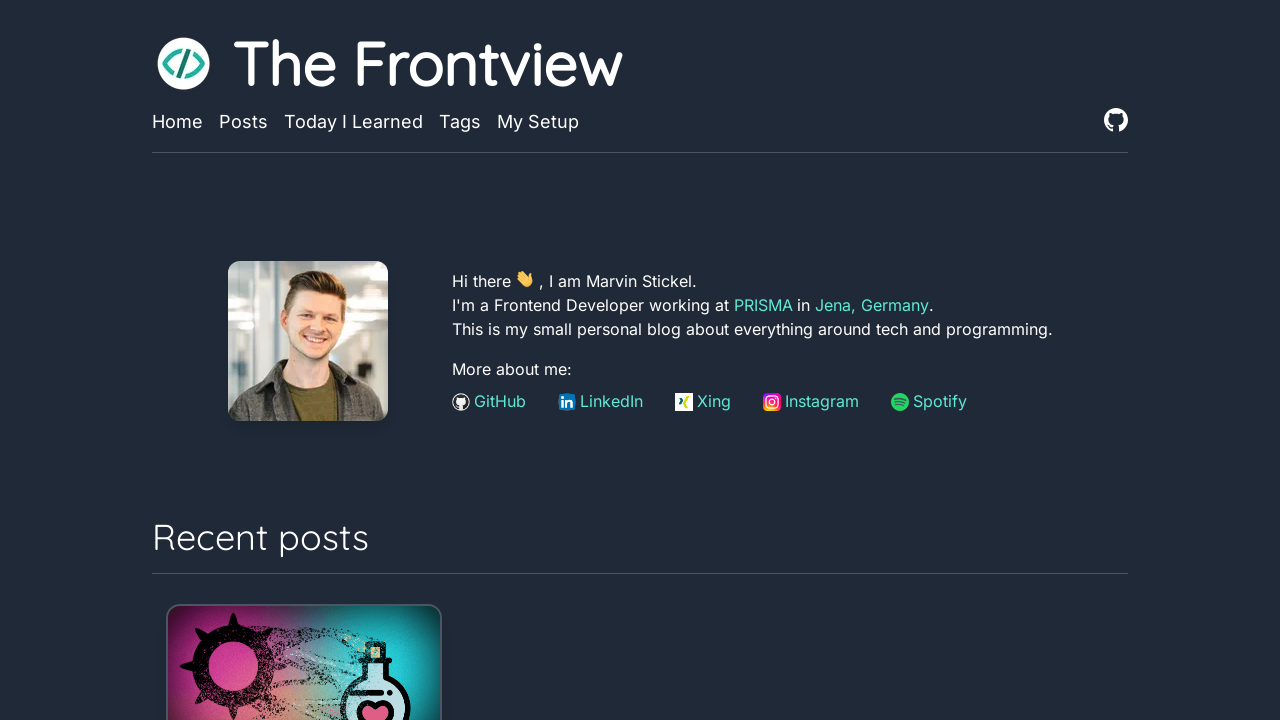

Clicked first post link at (304, 580) on li a >> nth=0
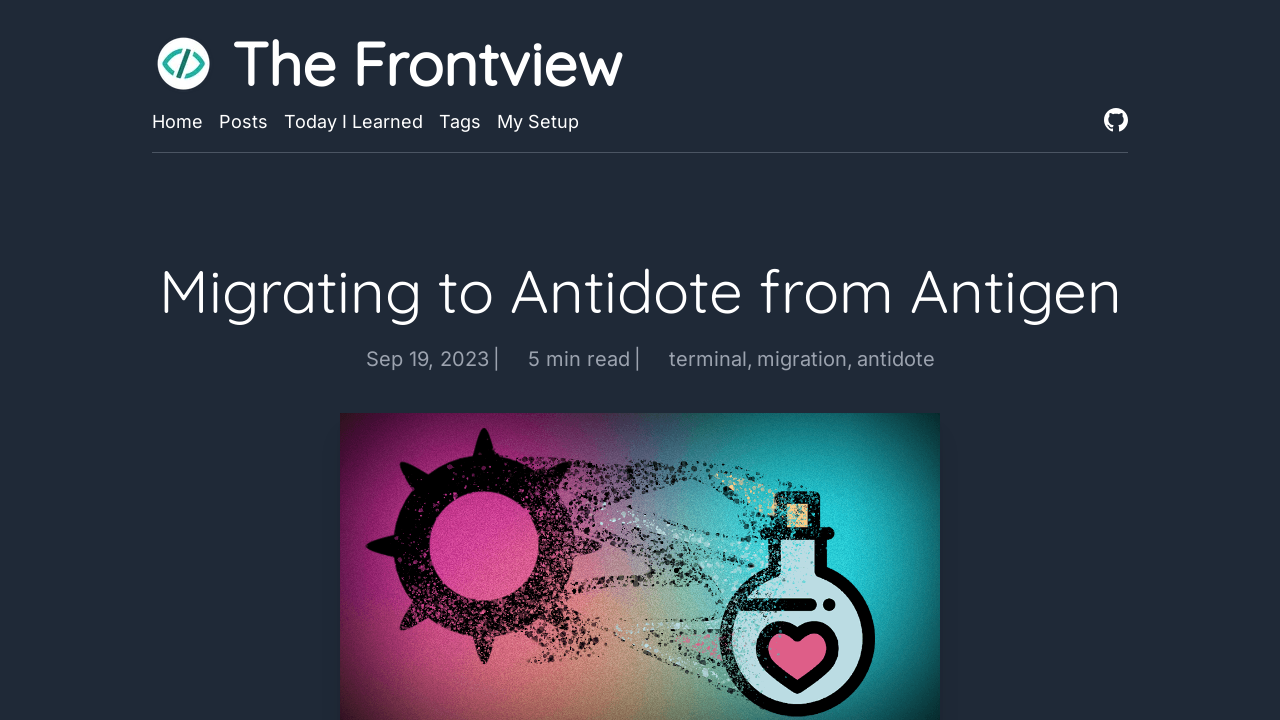

Waited for post page to load completely
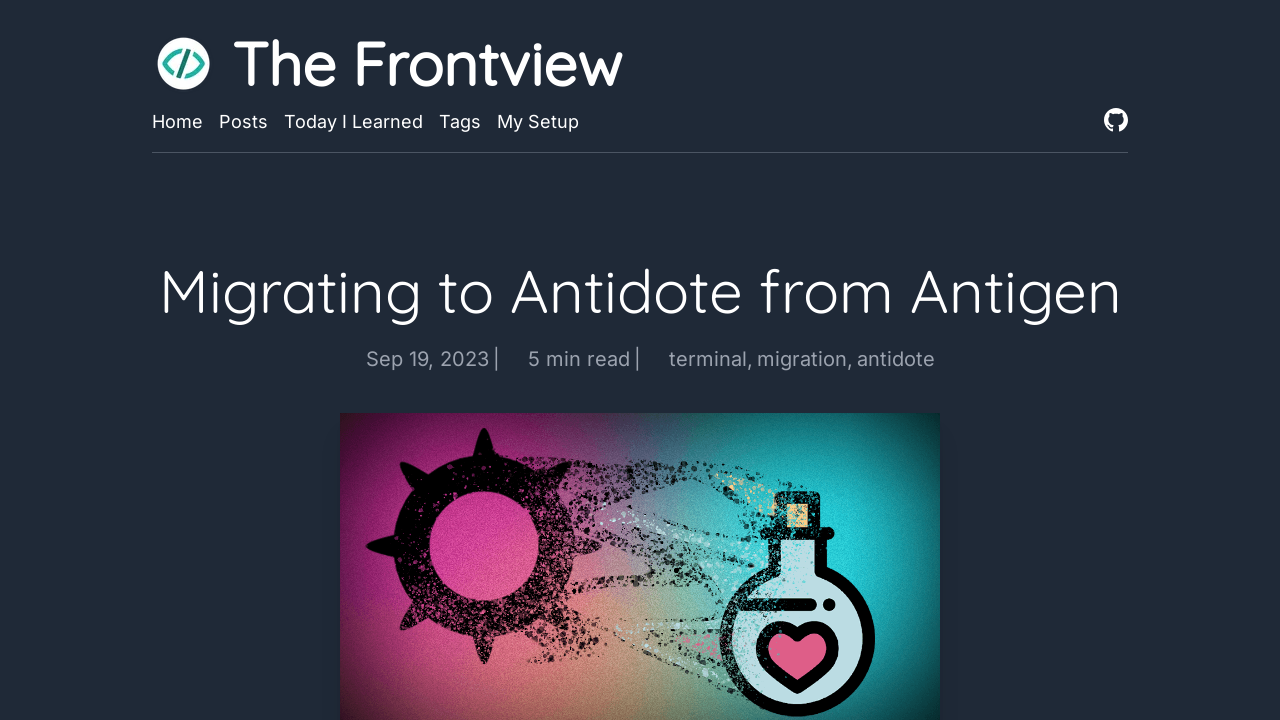

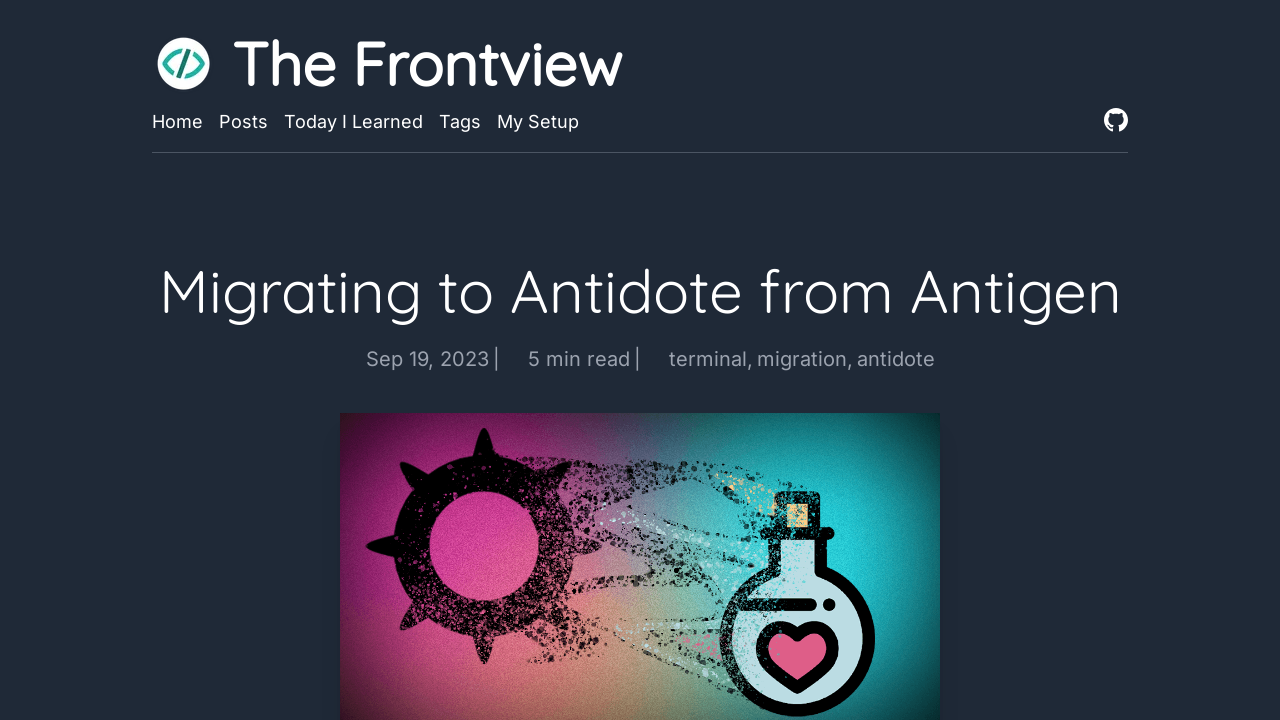